Tests mouse hover interactions and keyboard shortcuts by hovering over elements, clicking dropdown options, and using copy-paste keyboard commands

Starting URL: https://rahulshettyacademy.com/AutomationPractice/

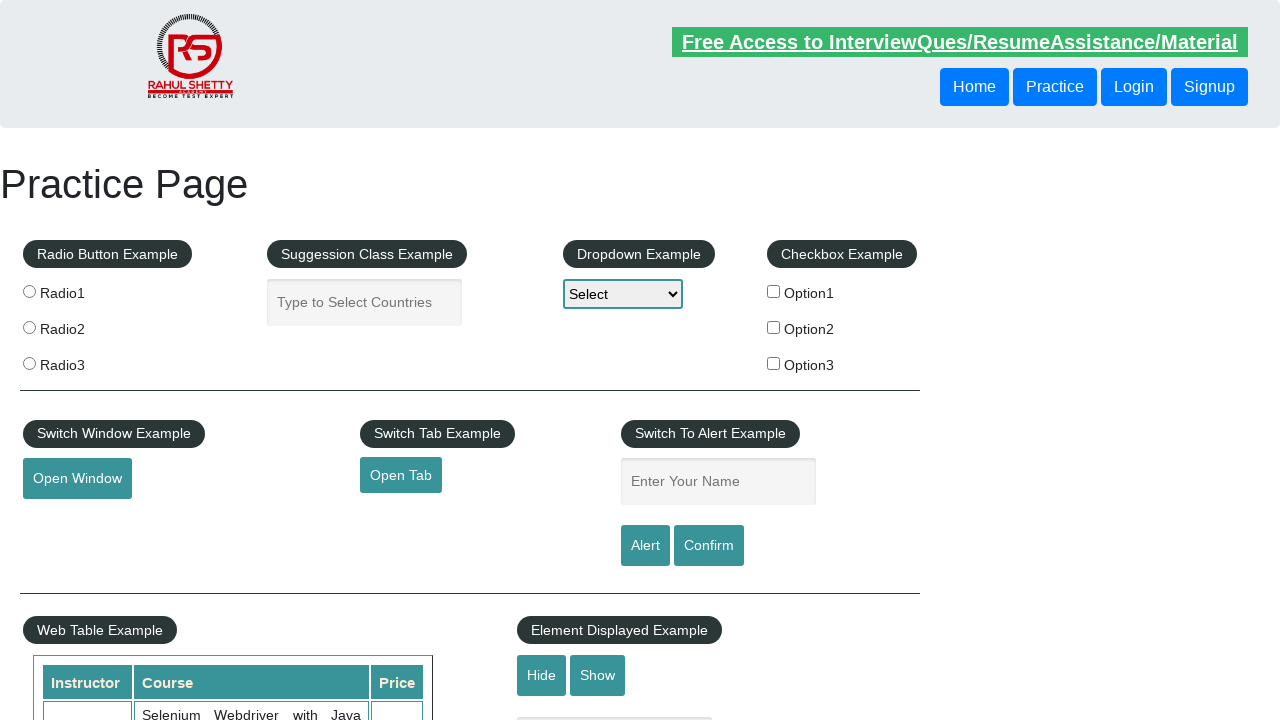

Scrolled down 1000px to make hover element visible
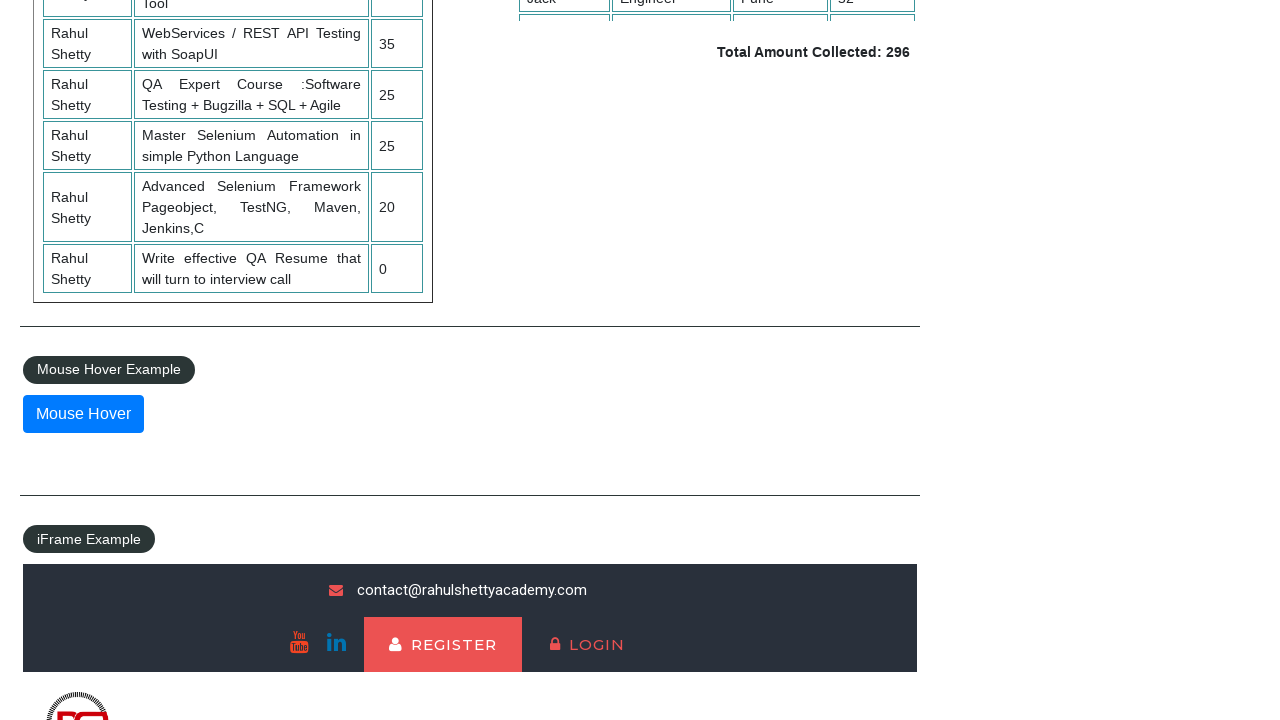

Hovered over the mouse hover button at (83, 414) on #mousehover
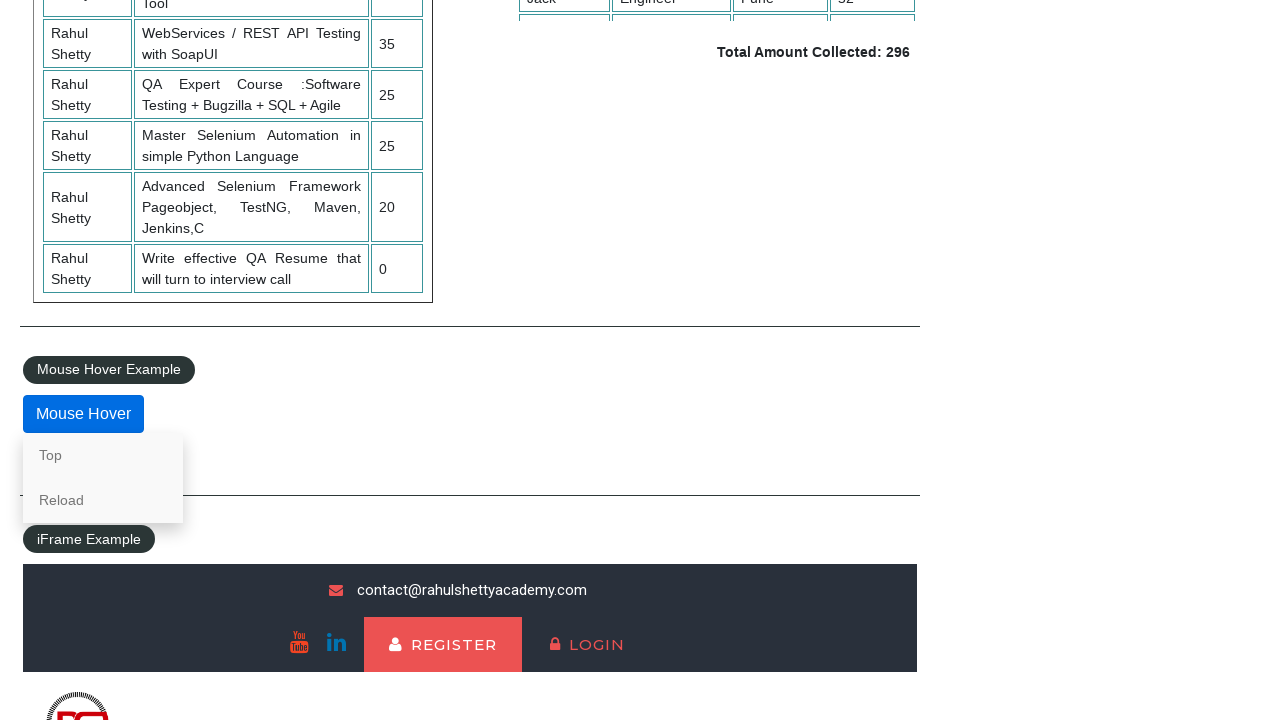

Clicked on the 'Top' link that appeared after hover at (103, 455) on a:text('Top')
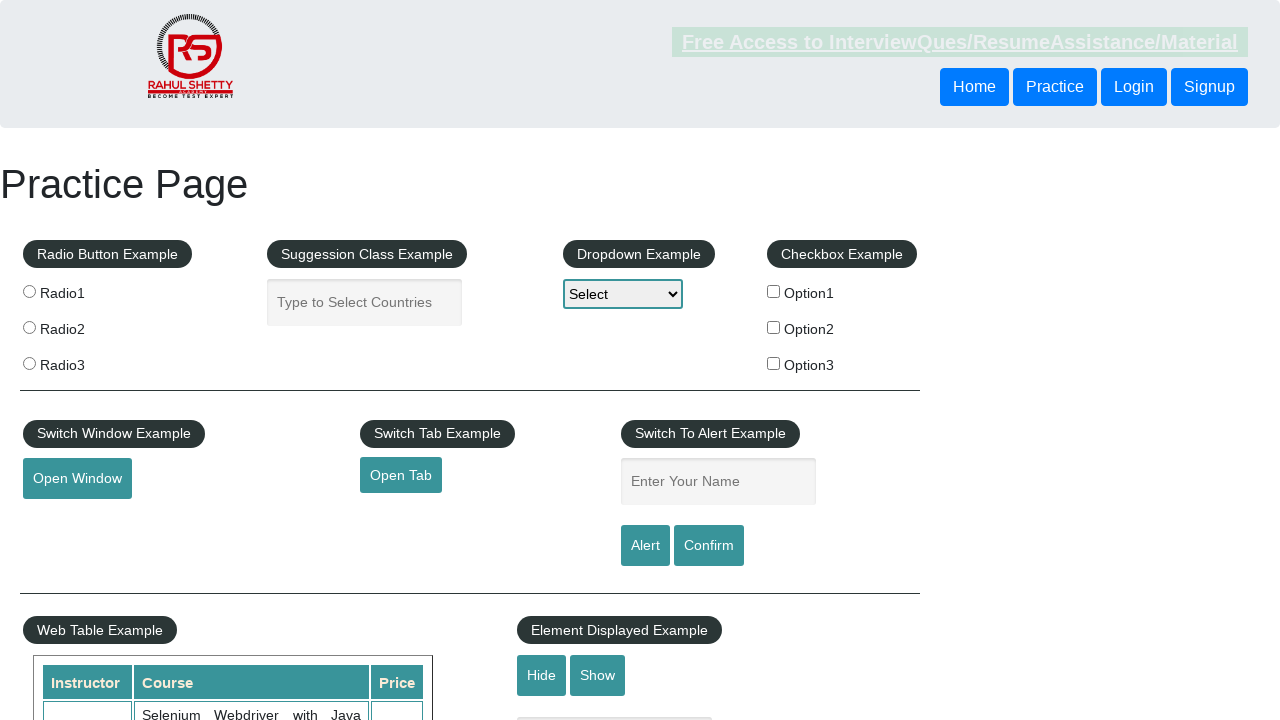

Filled autocomplete field with 'Hello' on #autocomplete
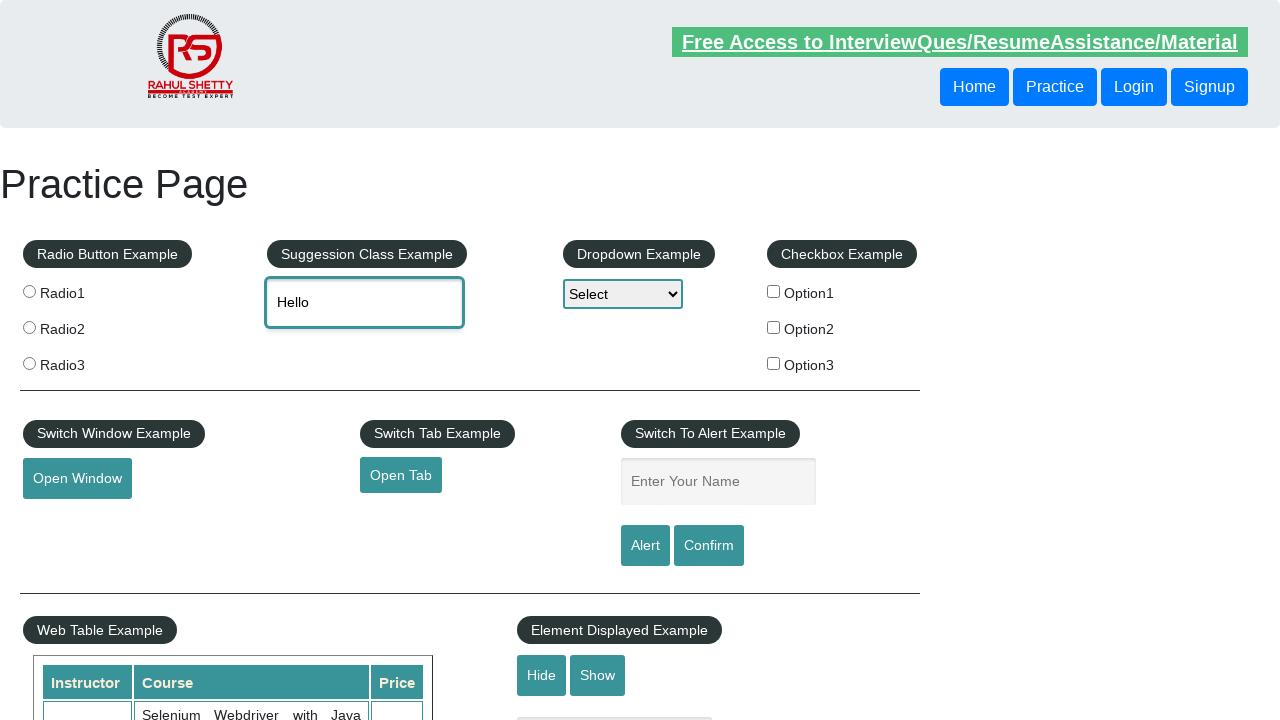

Selected all text in autocomplete field using Ctrl+A
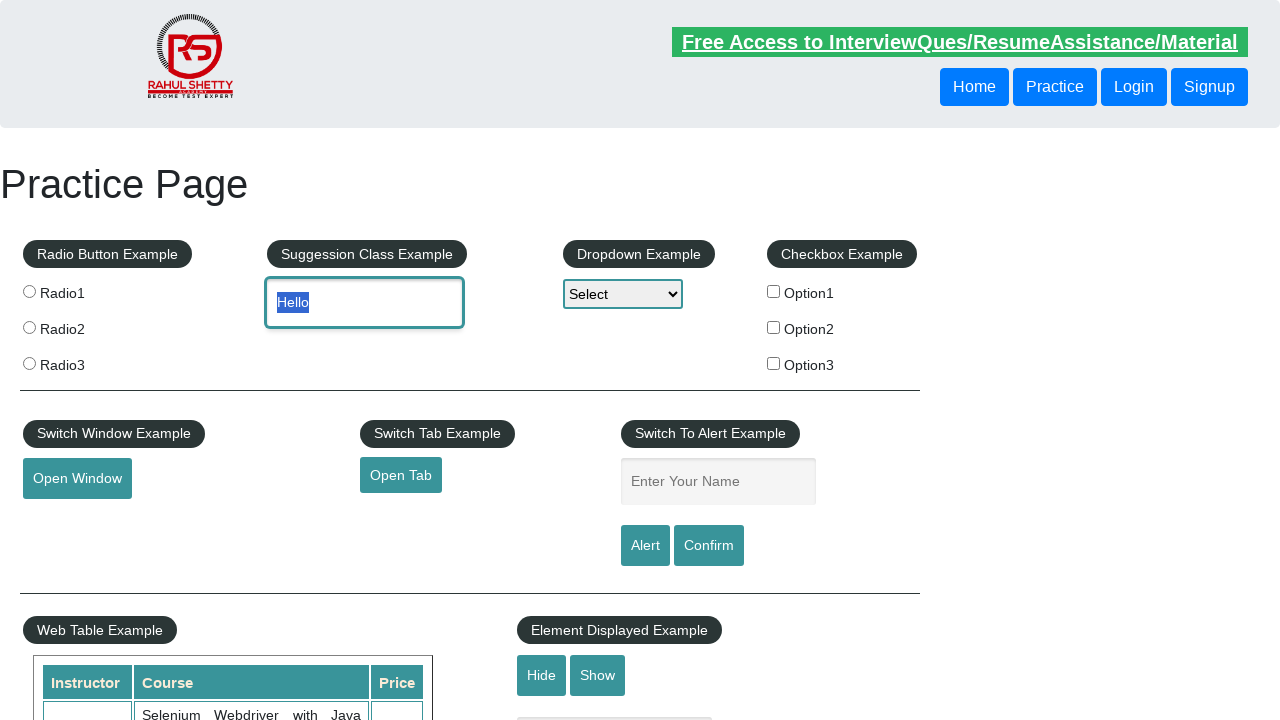

Copied selected text using Ctrl+C
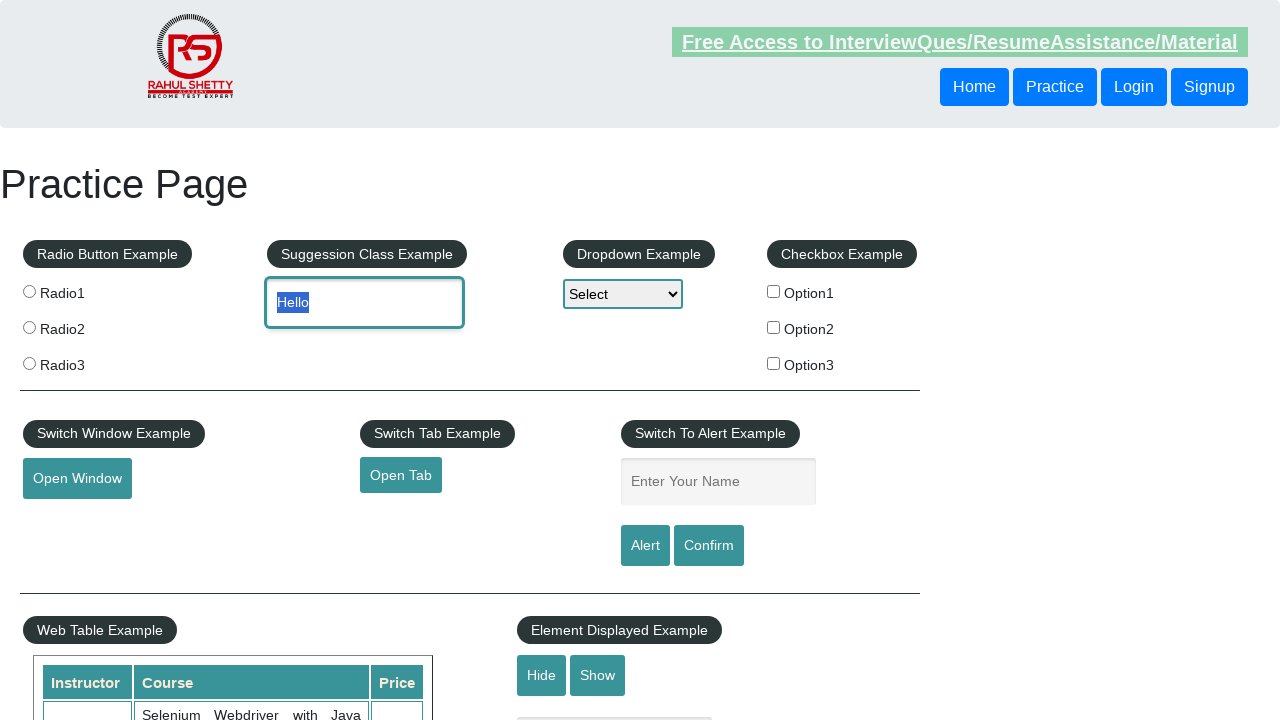

Clicked on the name field at (718, 482) on #name
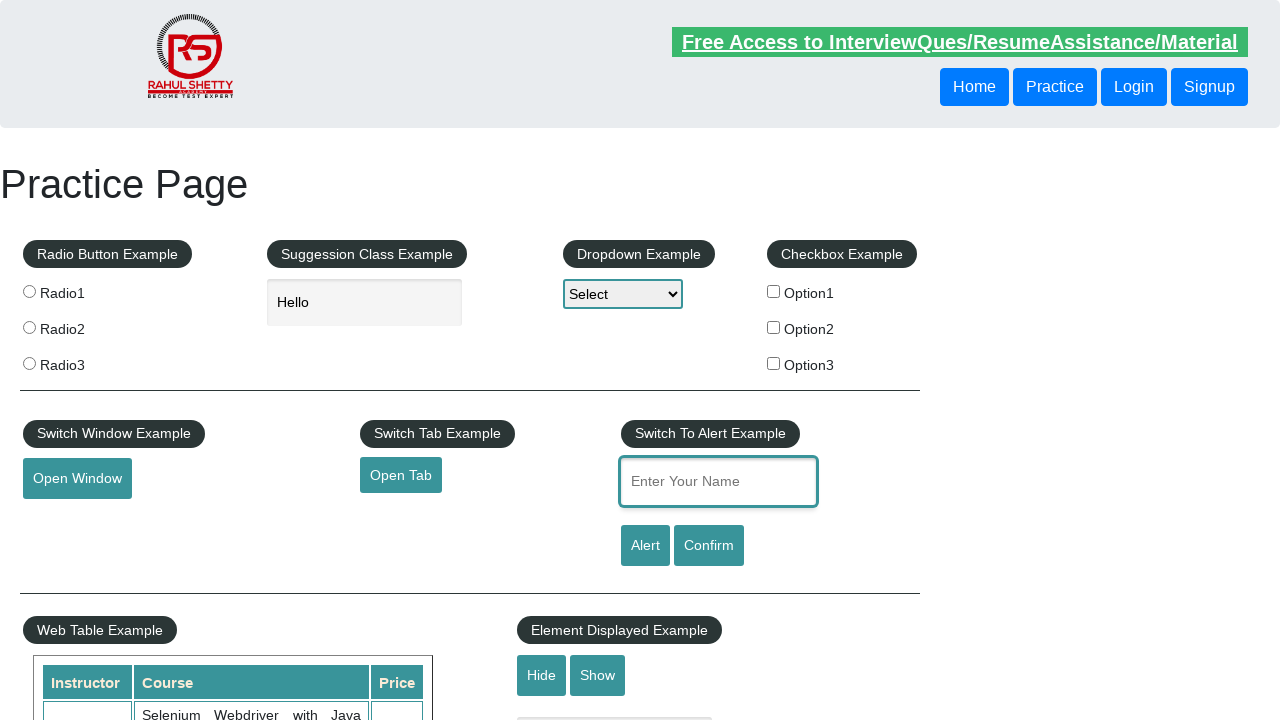

Pasted copied text into name field using Ctrl+V
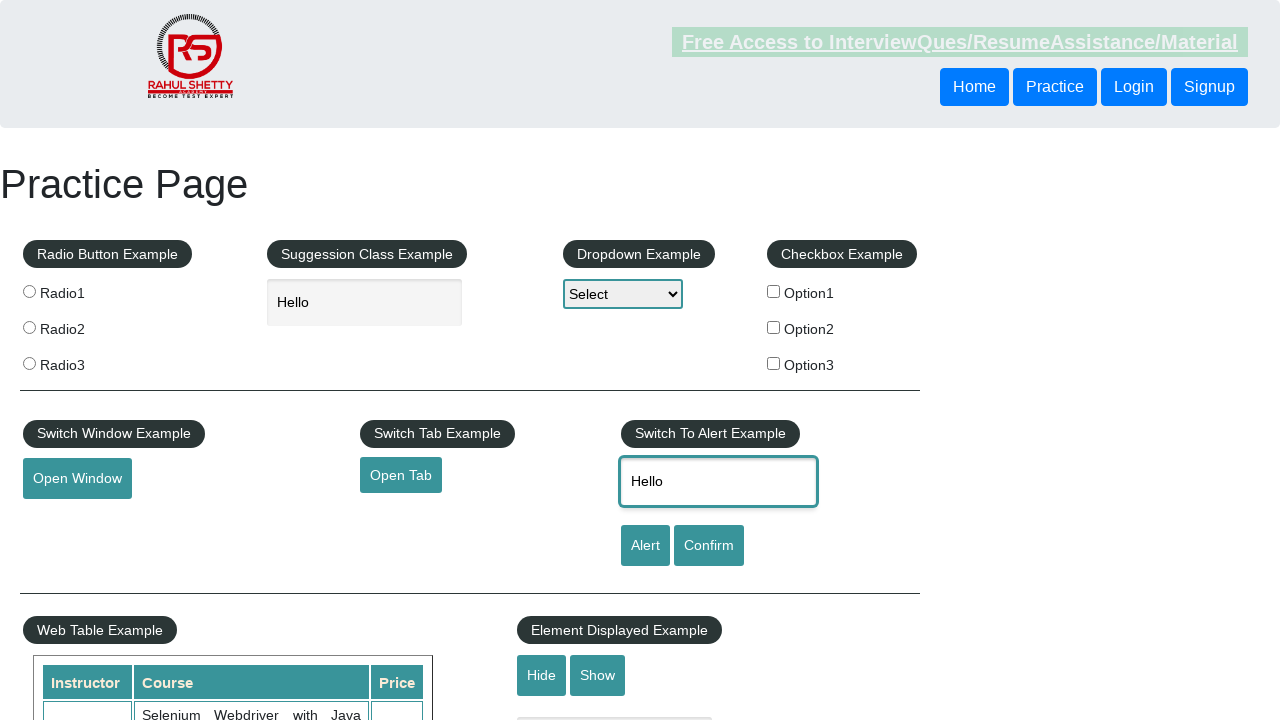

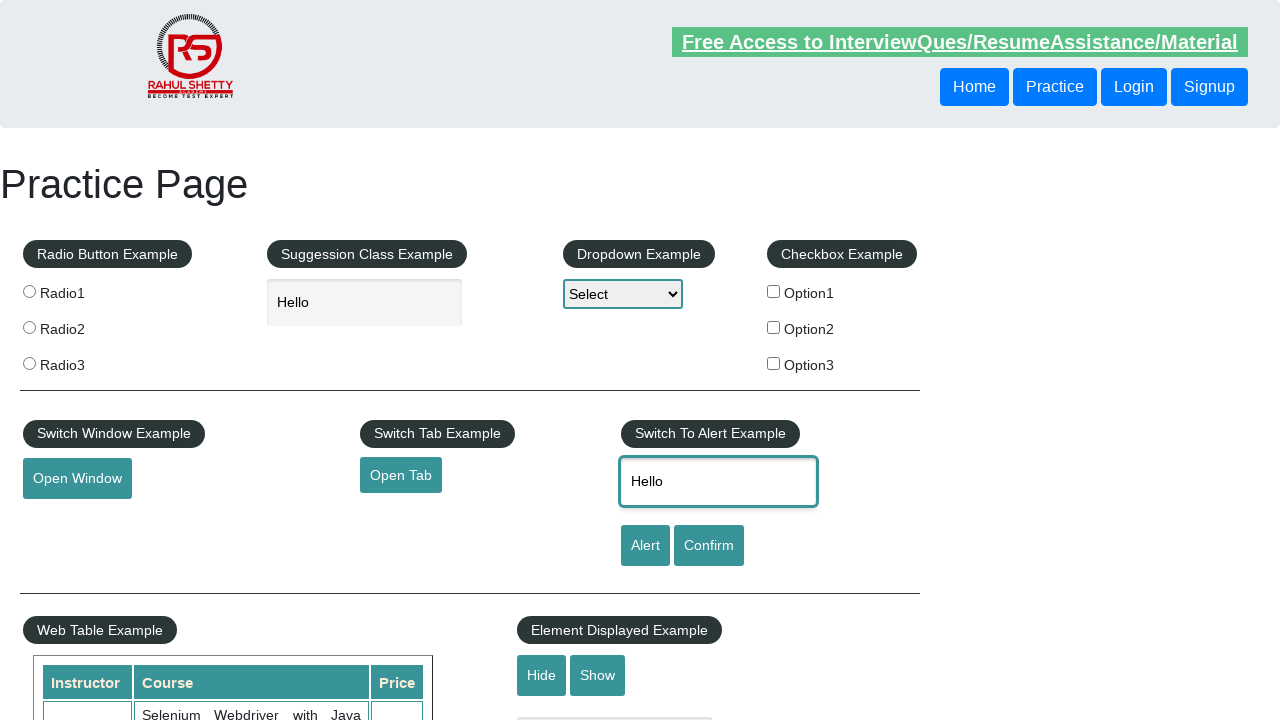